Tests that form elements are accessible and functional via keyboard interactions

Starting URL: https://katalon-test.s3.amazonaws.com/aut/html/form.html

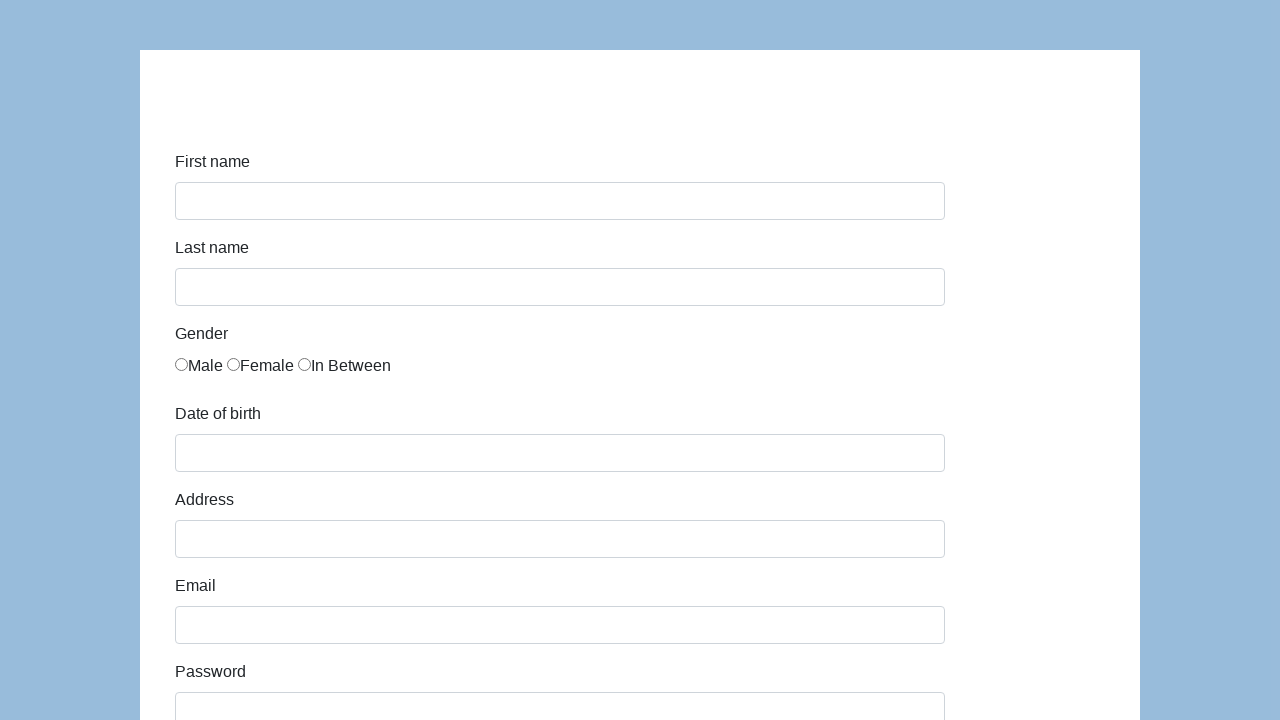

Clicked on first name input field at (560, 201) on #first-name
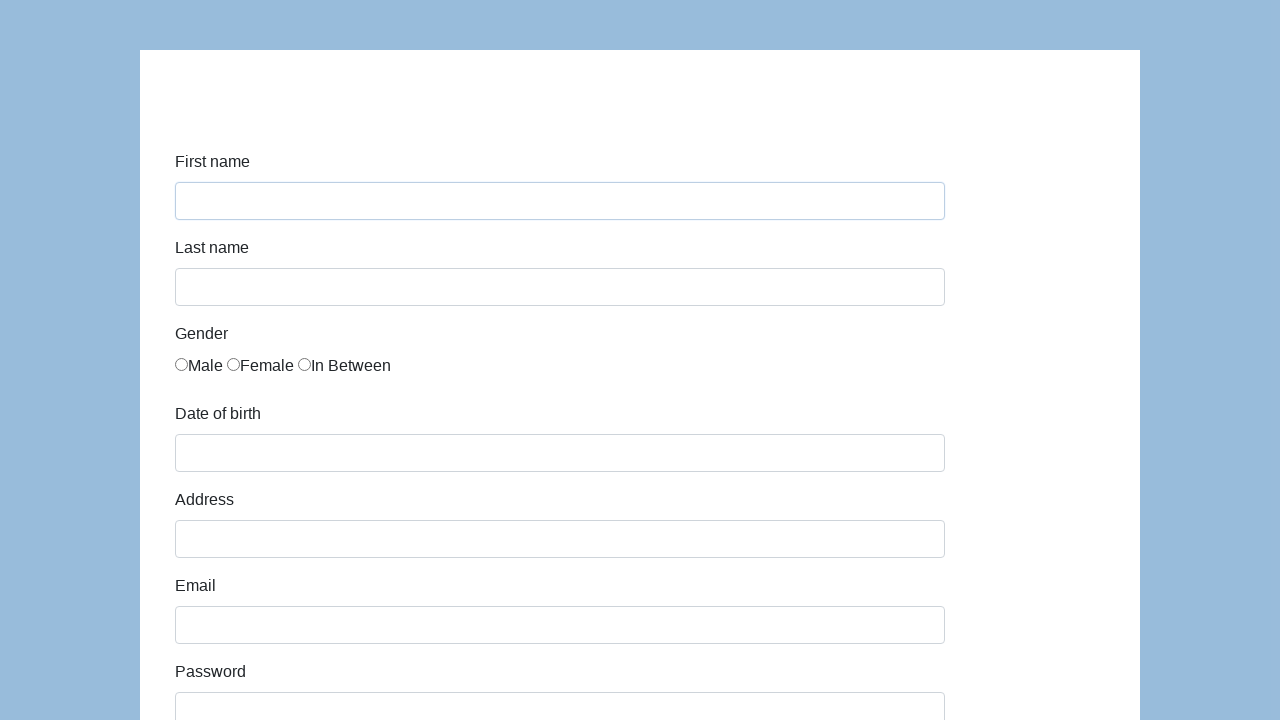

Typed 'John' into first name field on #first-name
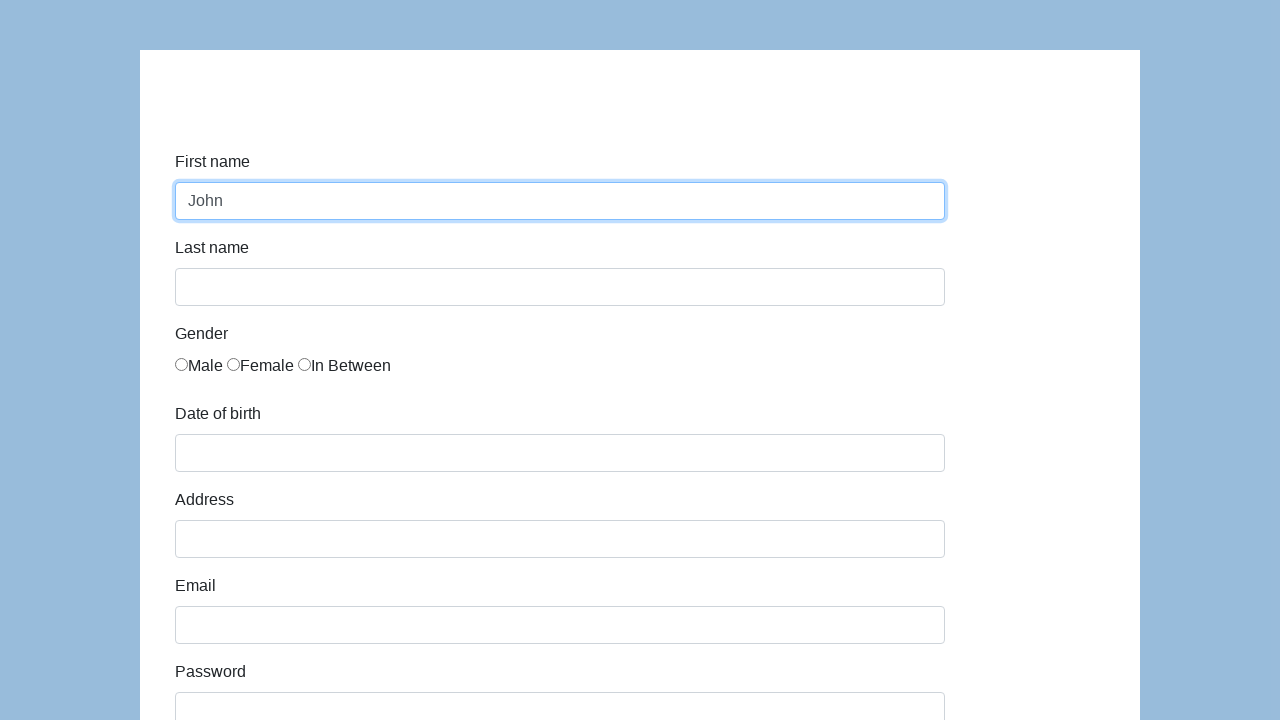

Focused on gender radio button on input[name='gender']
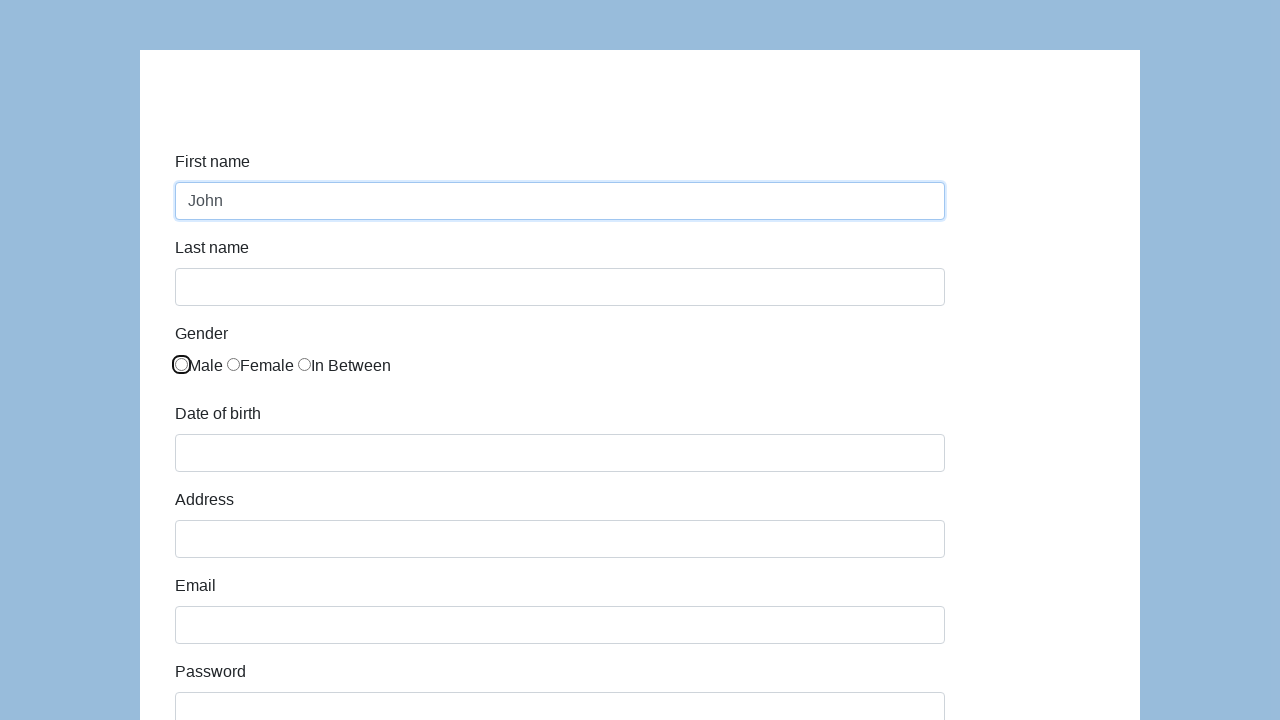

Pressed Space to select gender radio button
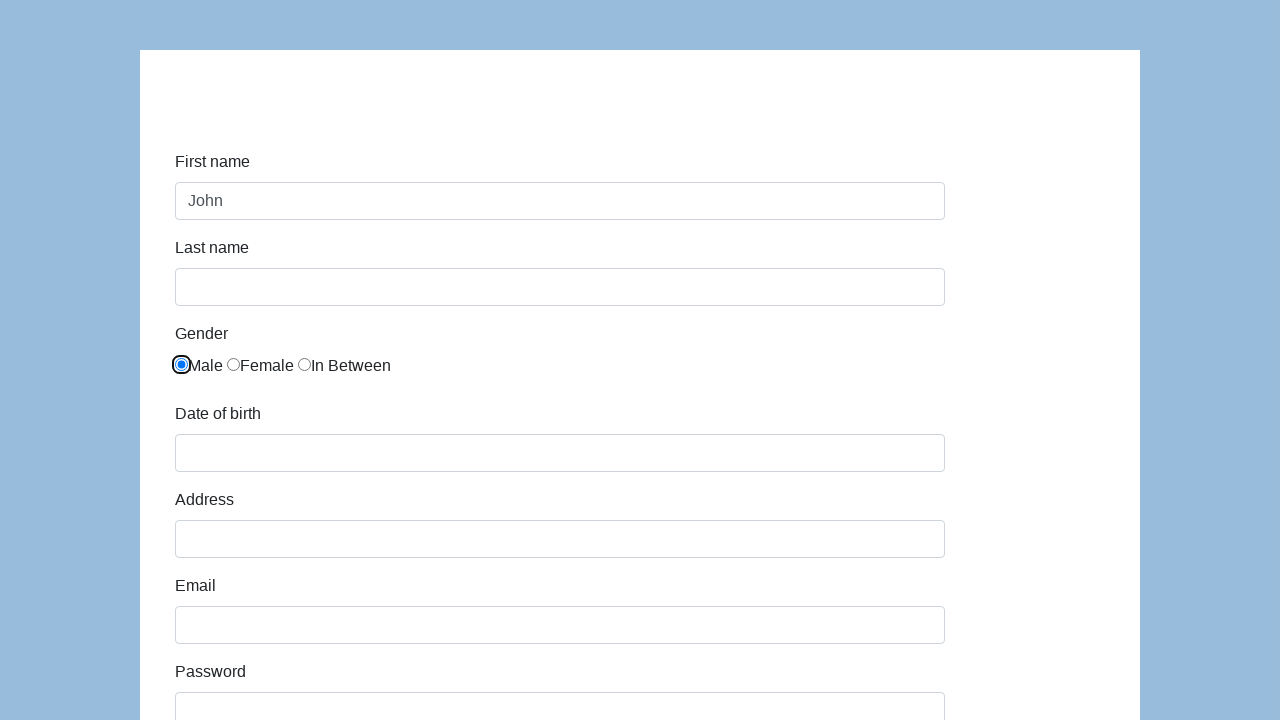

Clicked on role dropdown at (560, 360) on #role
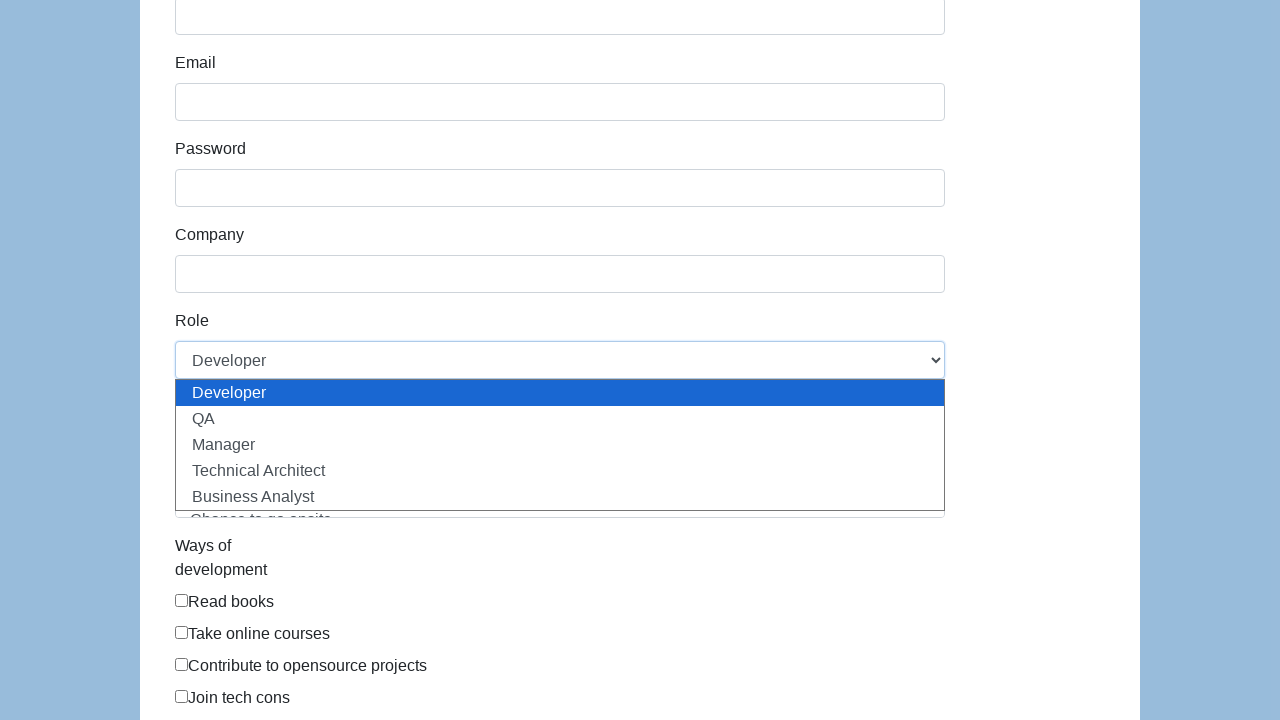

Pressed ArrowDown to navigate dropdown options
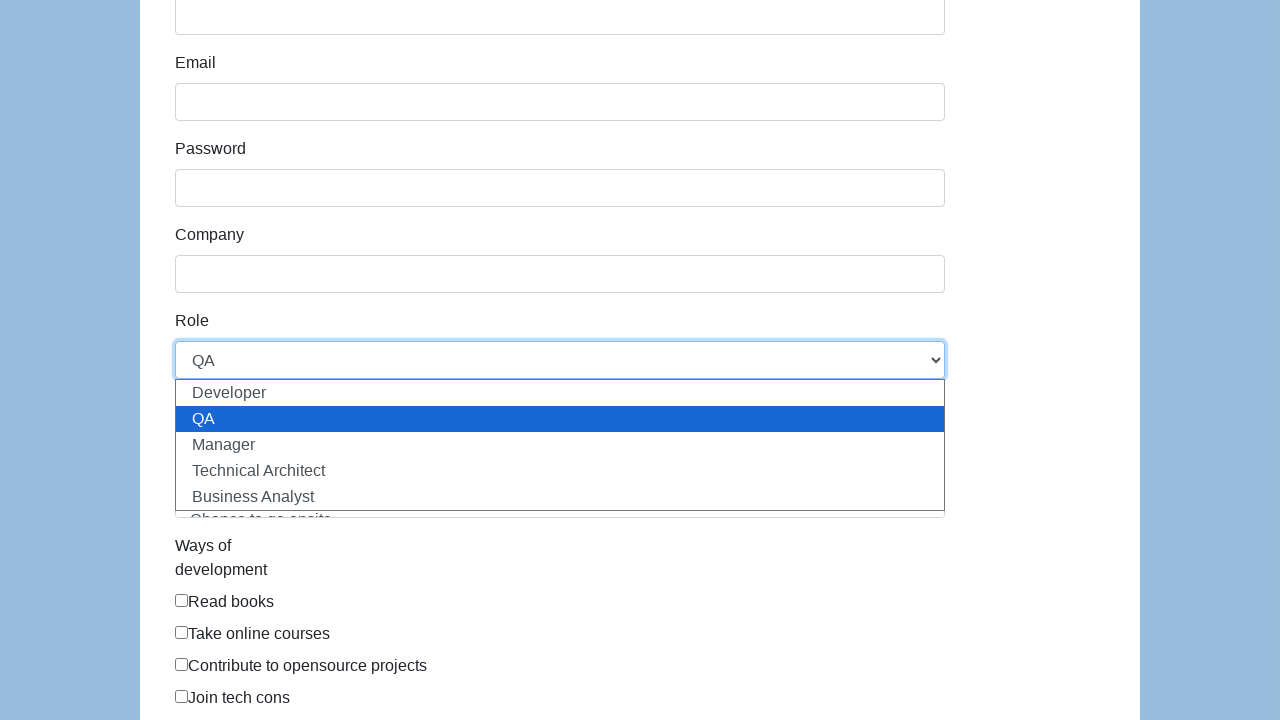

Pressed Enter to select dropdown option
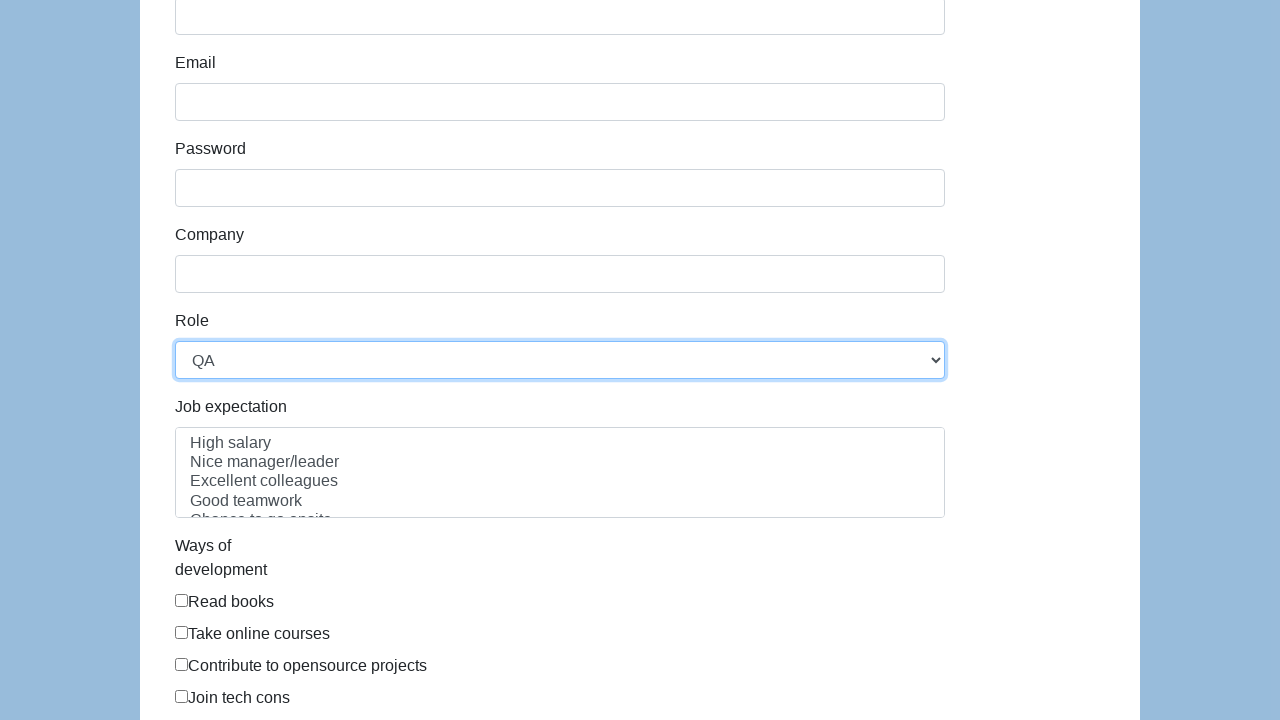

Focused on checkbox element on input[type='checkbox']
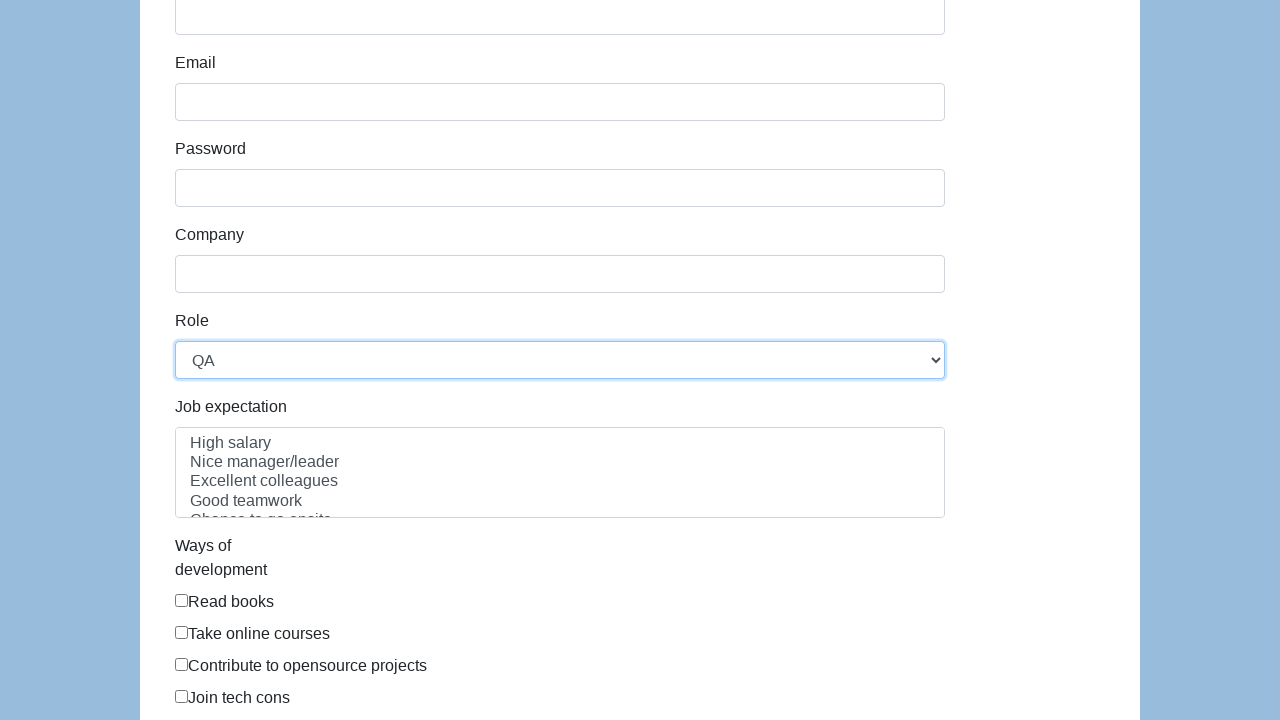

Pressed Space to toggle checkbox
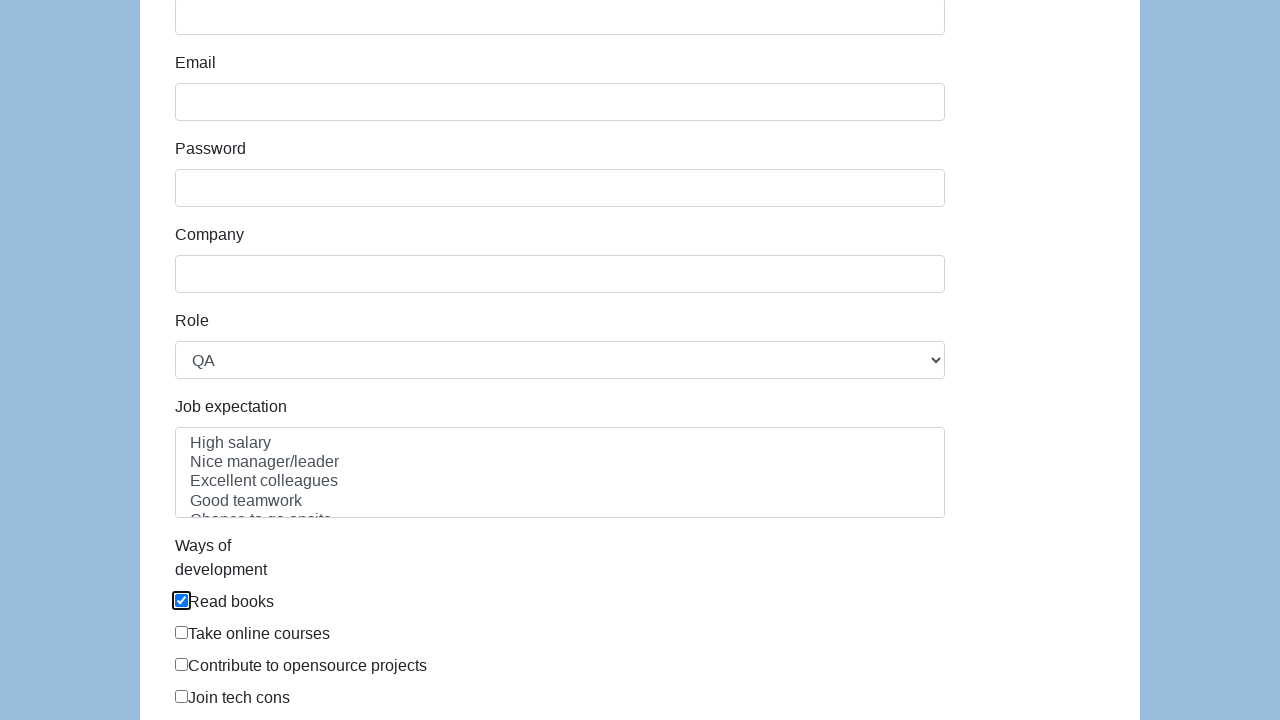

Focused on submit button on #submit
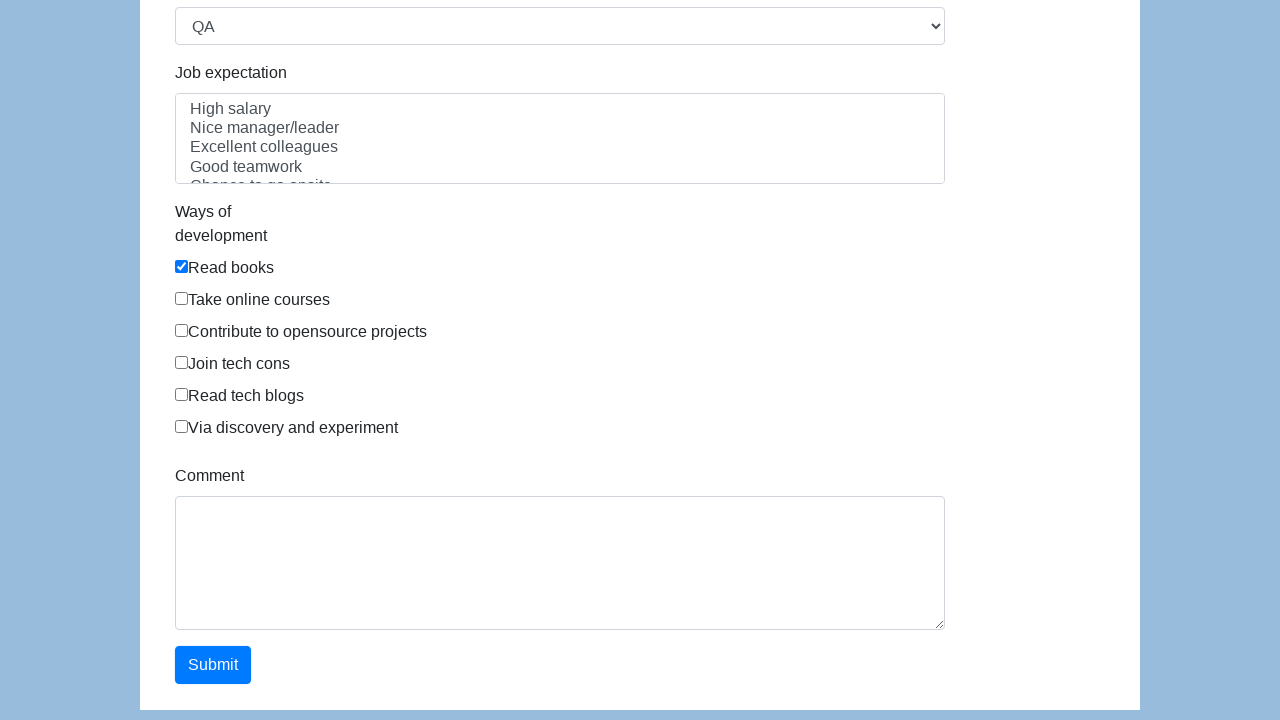

Pressed Enter to submit form
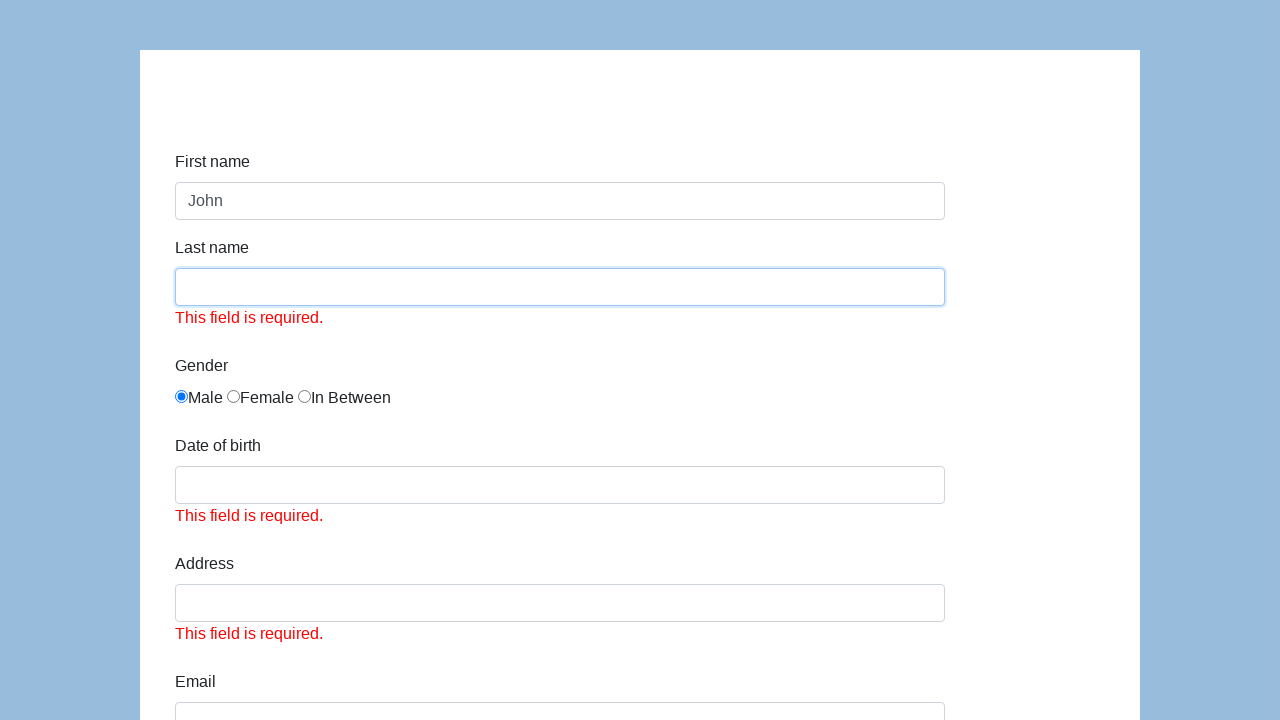

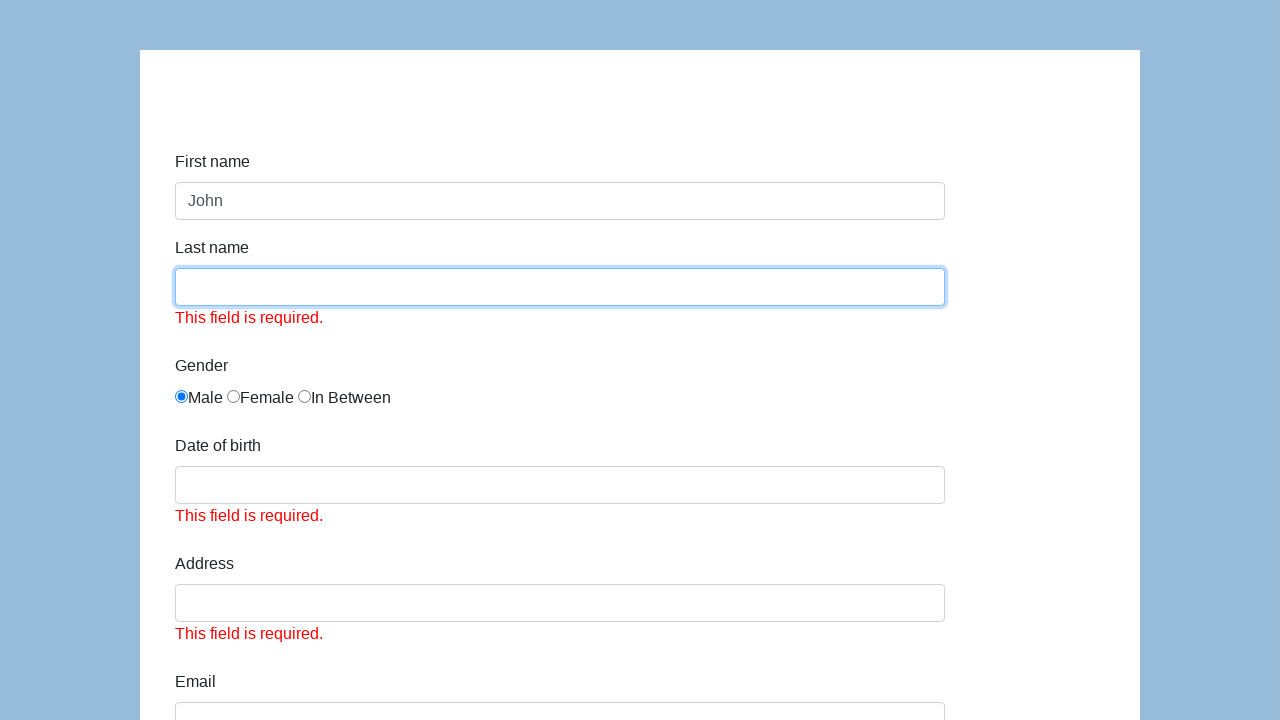